Tests navigation by clicking on a link, going back, and handling stale element reference by re-finding and clicking the link again

Starting URL: https://www.pavantestingtools.com/

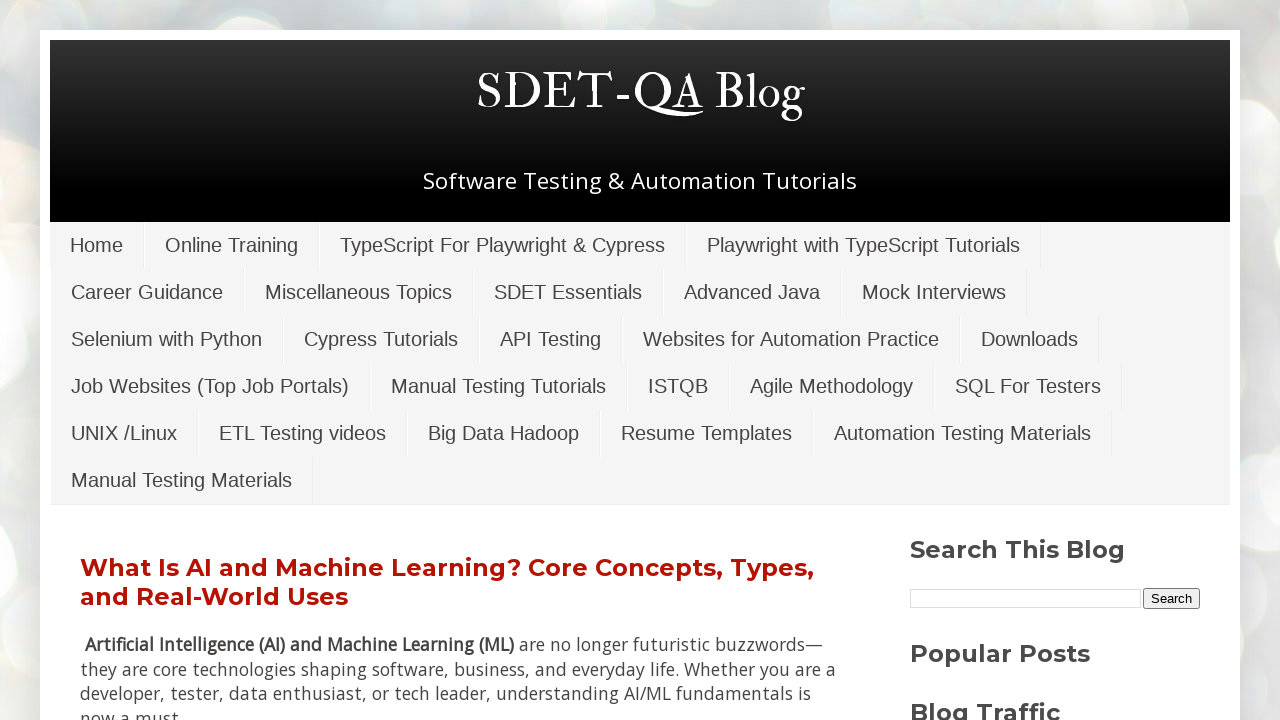

Clicked on the Online Training link at (232, 245) on xpath=//a[text()='Online Training']
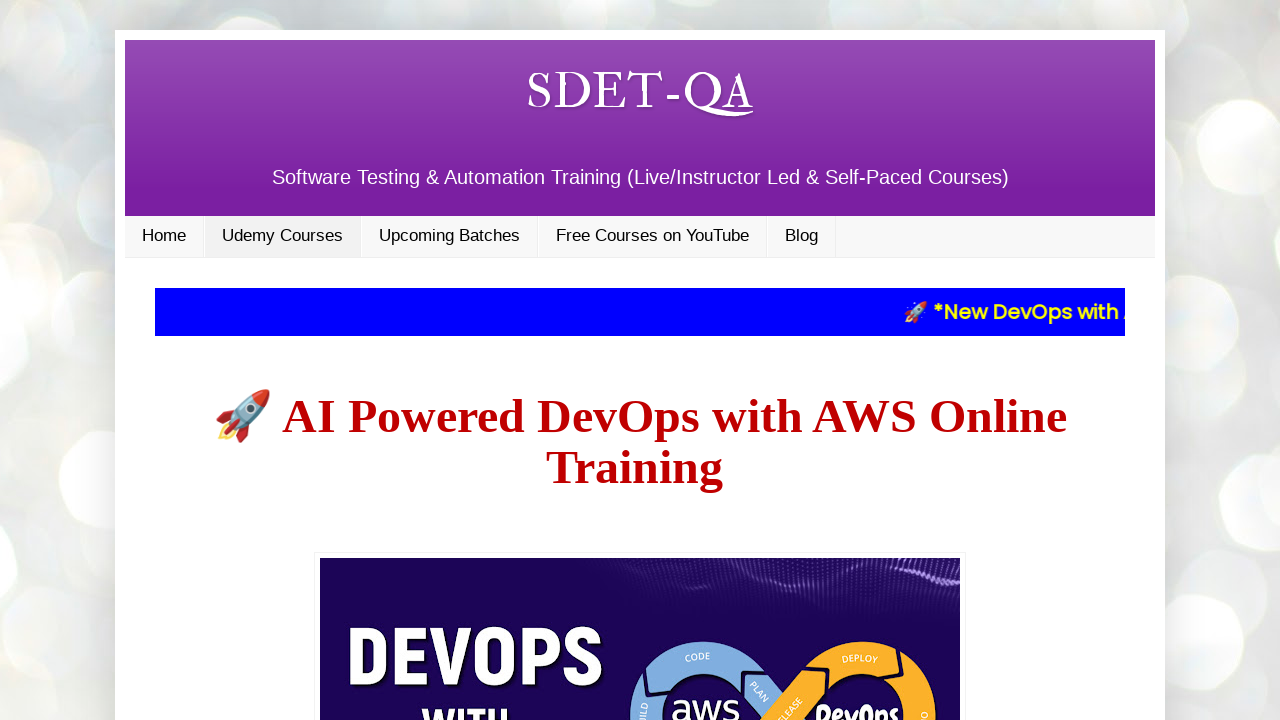

Navigated back to the previous page
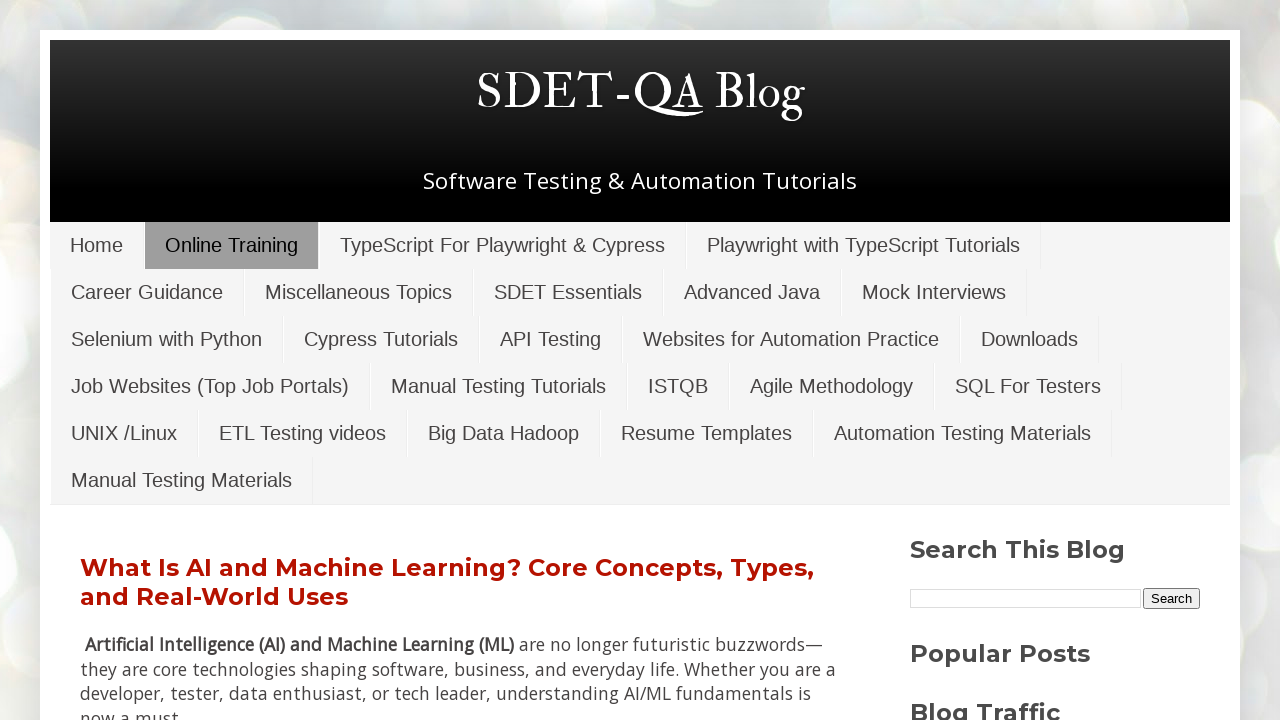

Waited 5 seconds for the page to load
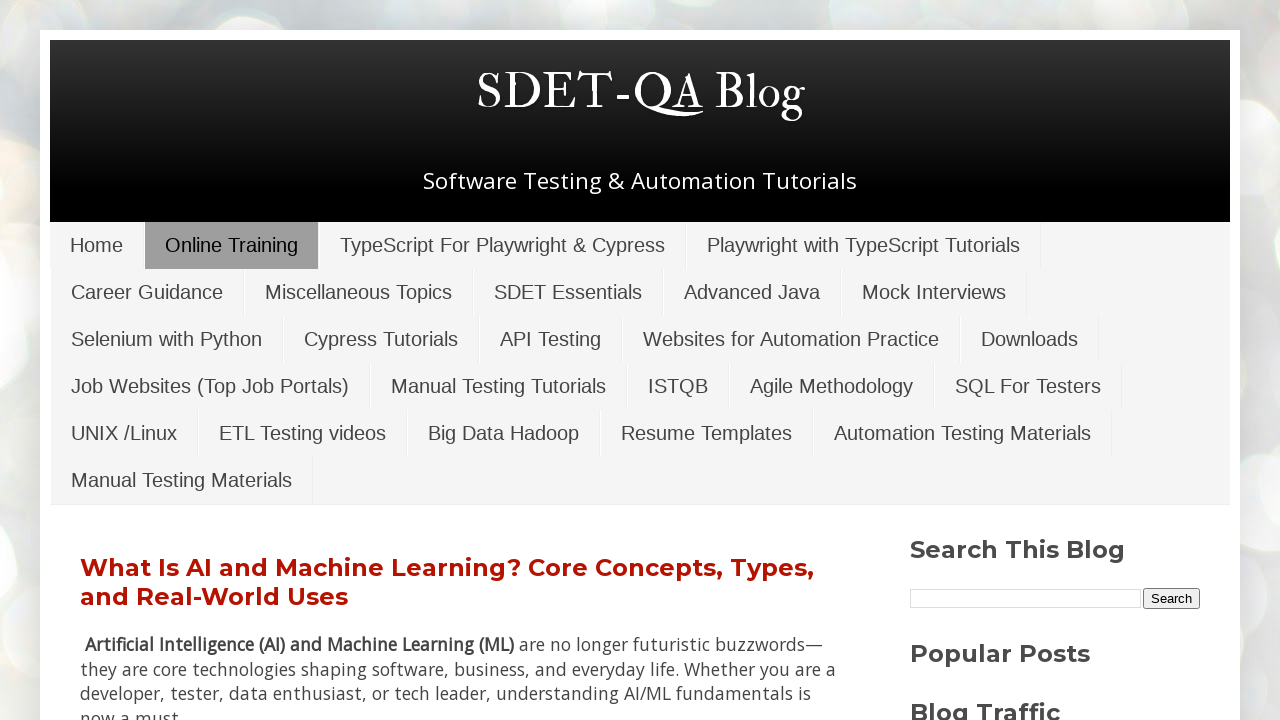

Re-found and clicked the Online Training link again to handle stale element reference at (232, 245) on xpath=//a[text()='Online Training']
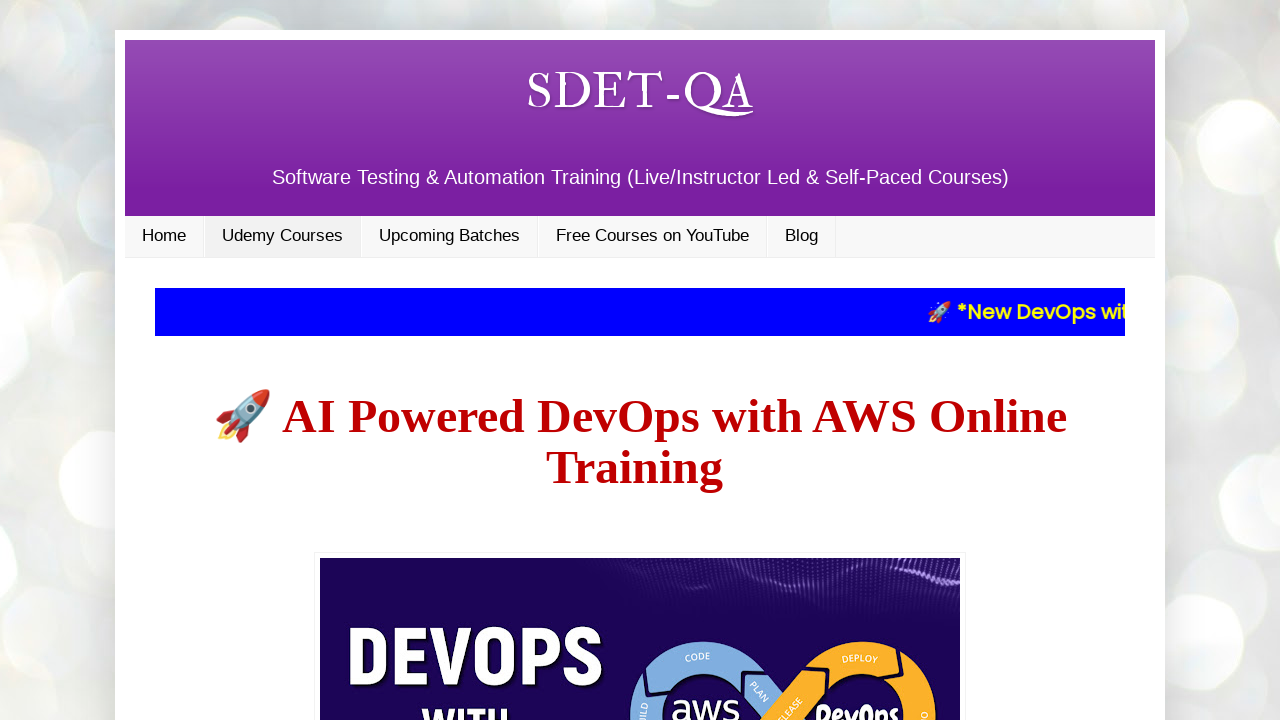

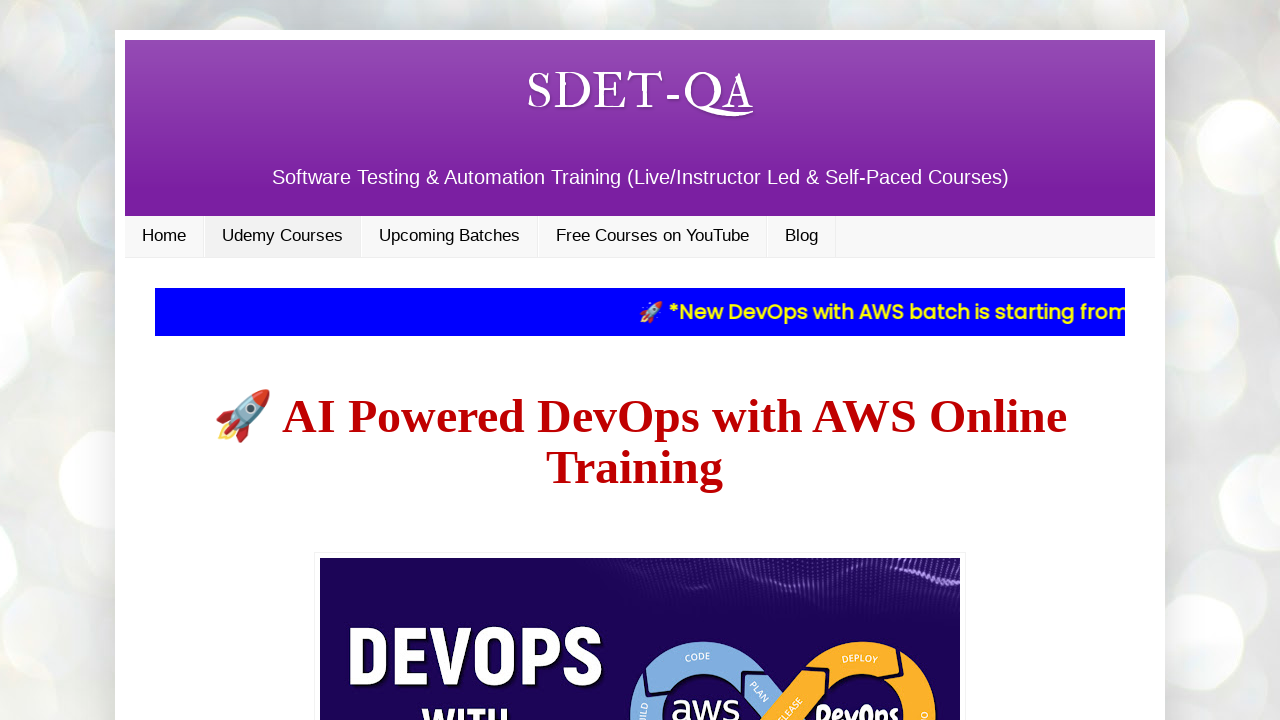